Tests JavaScript confirmation alert handling by clicking a button to trigger the alert, accepting it, and verifying the result message displays "You clicked: Ok"

Starting URL: http://the-internet.herokuapp.com/javascript_alerts

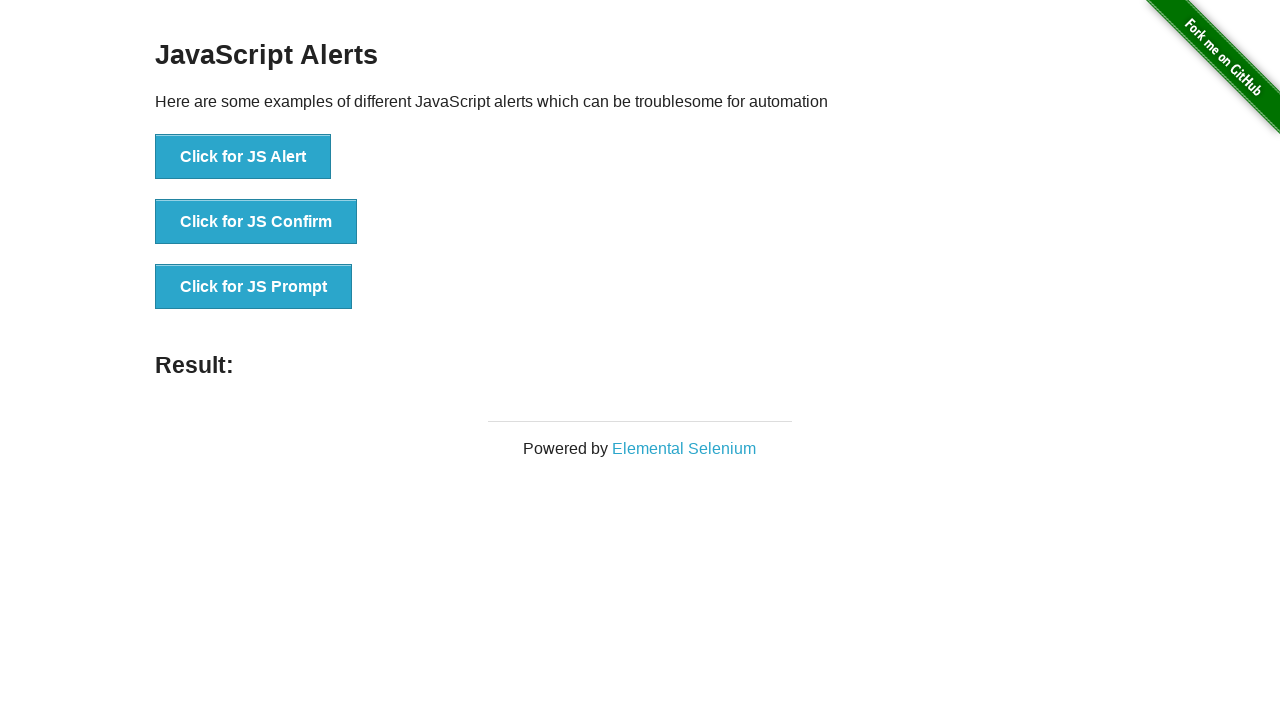

Set up dialog handler to accept confirmation alerts
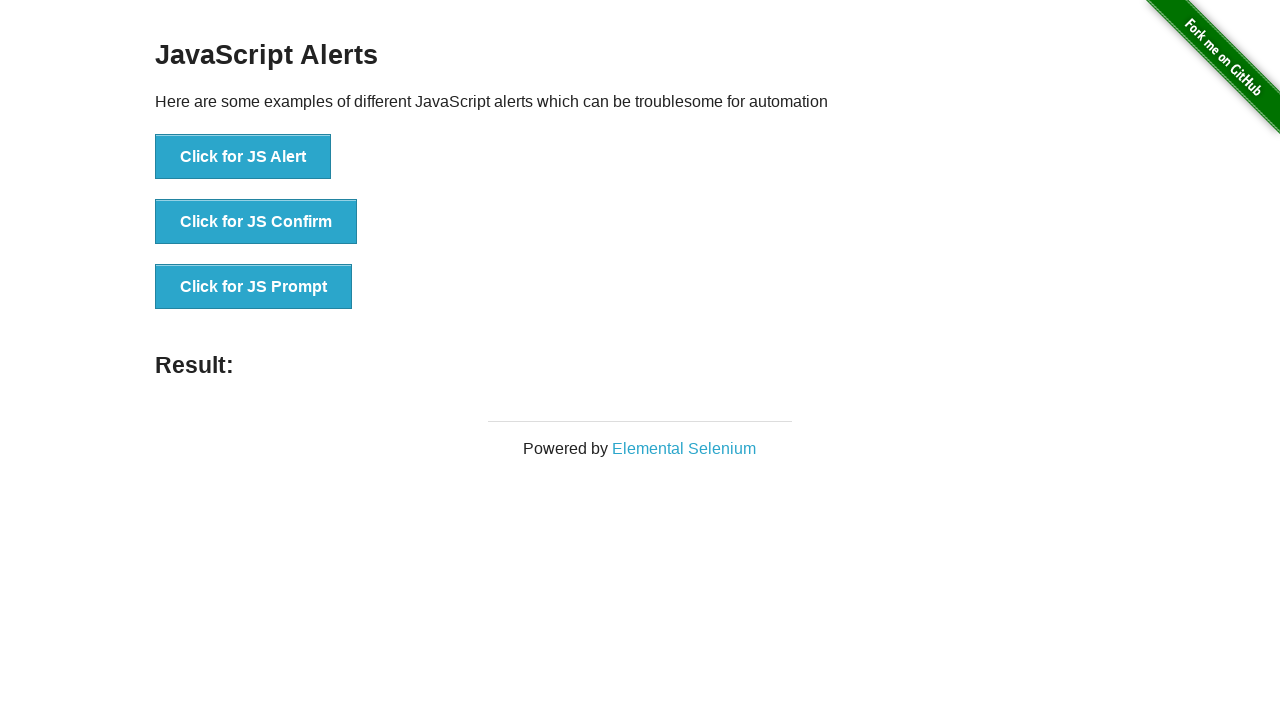

Clicked the confirmation alert button at (256, 222) on button >> nth=1
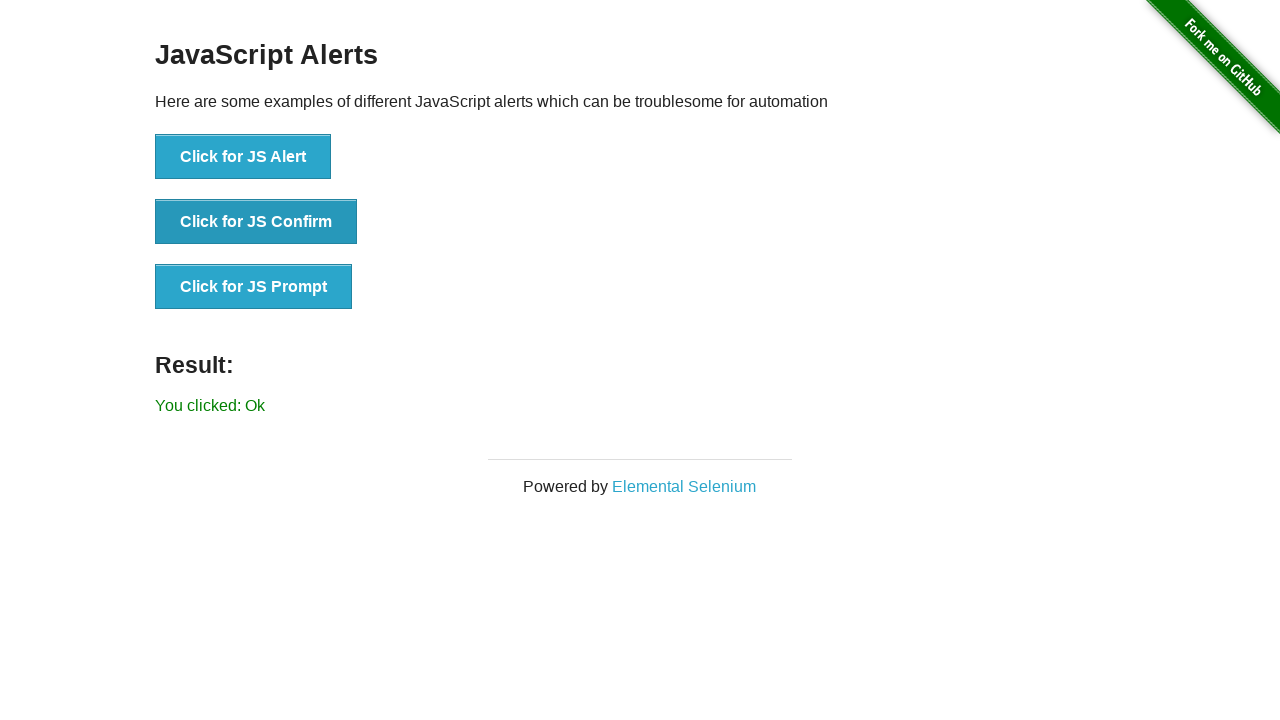

Result message element loaded
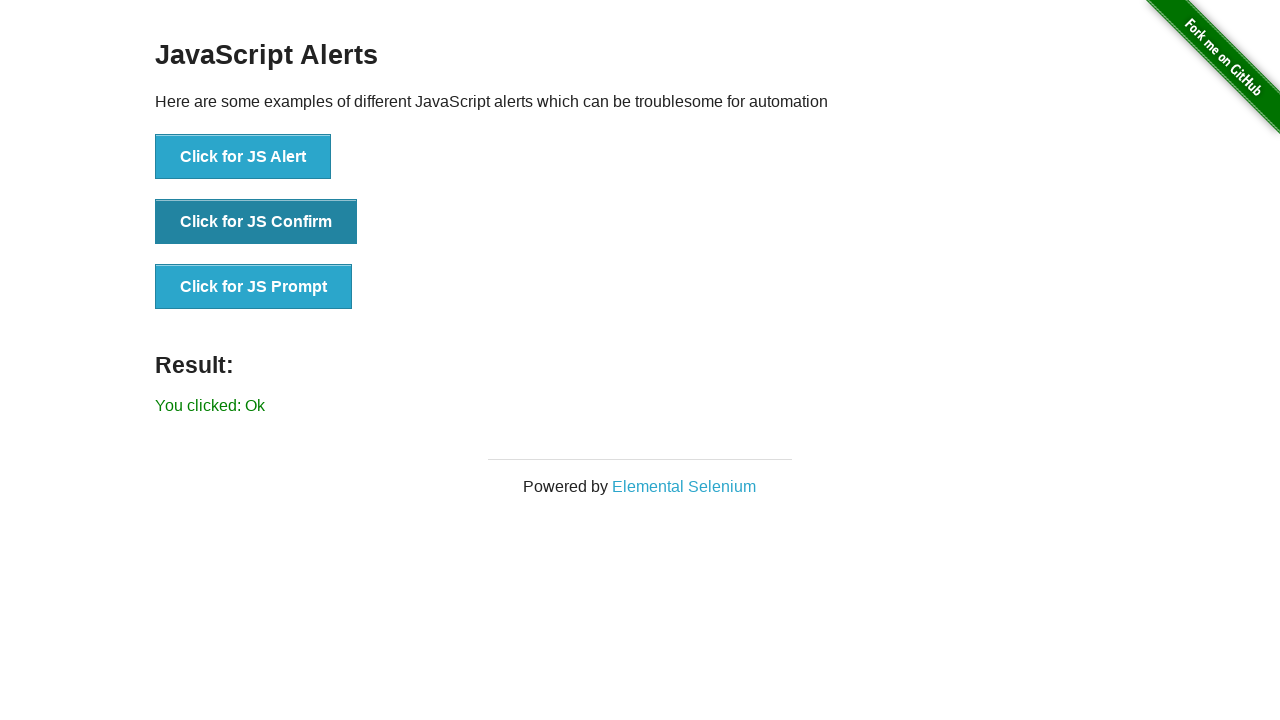

Retrieved result text: 'You clicked: Ok'
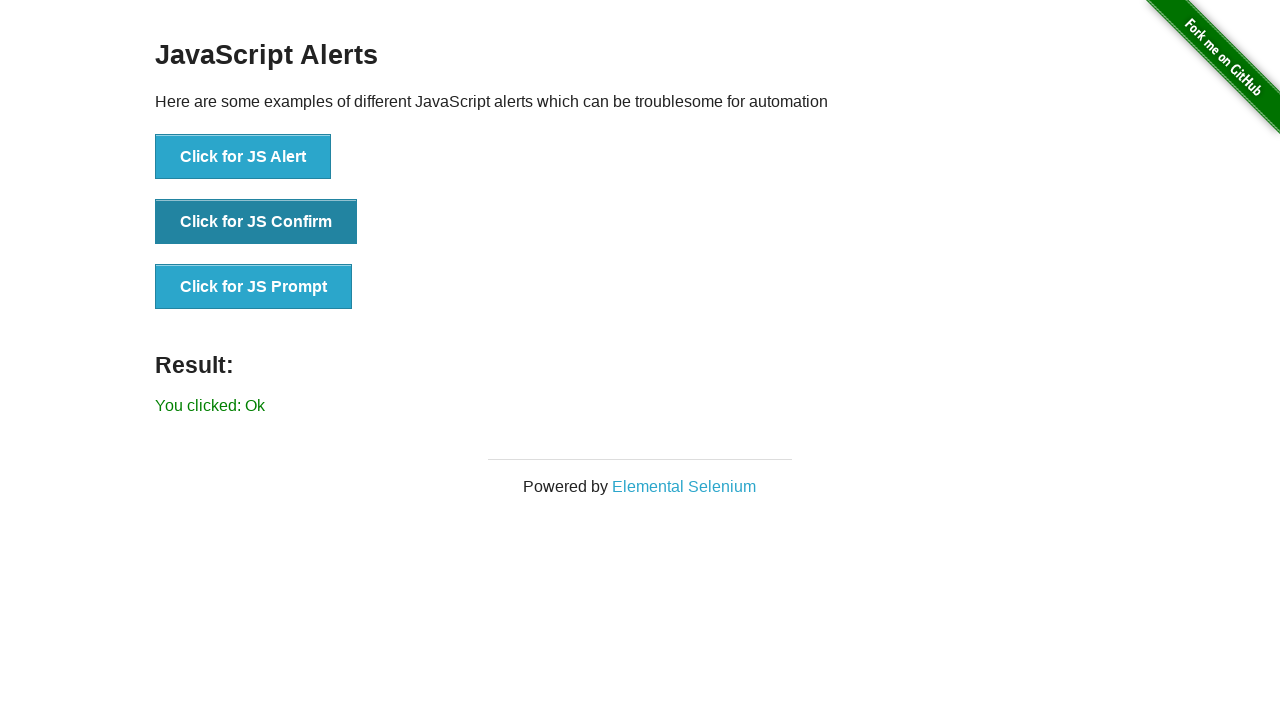

Verified result message displays 'You clicked: Ok'
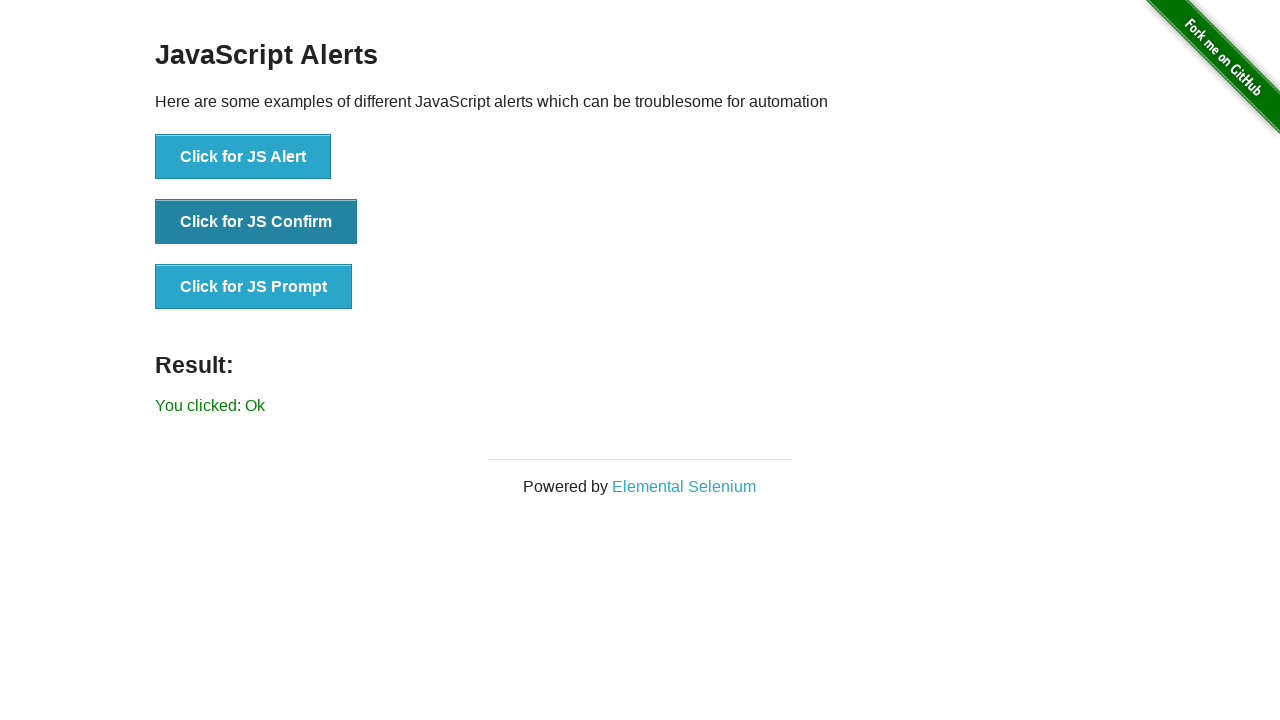

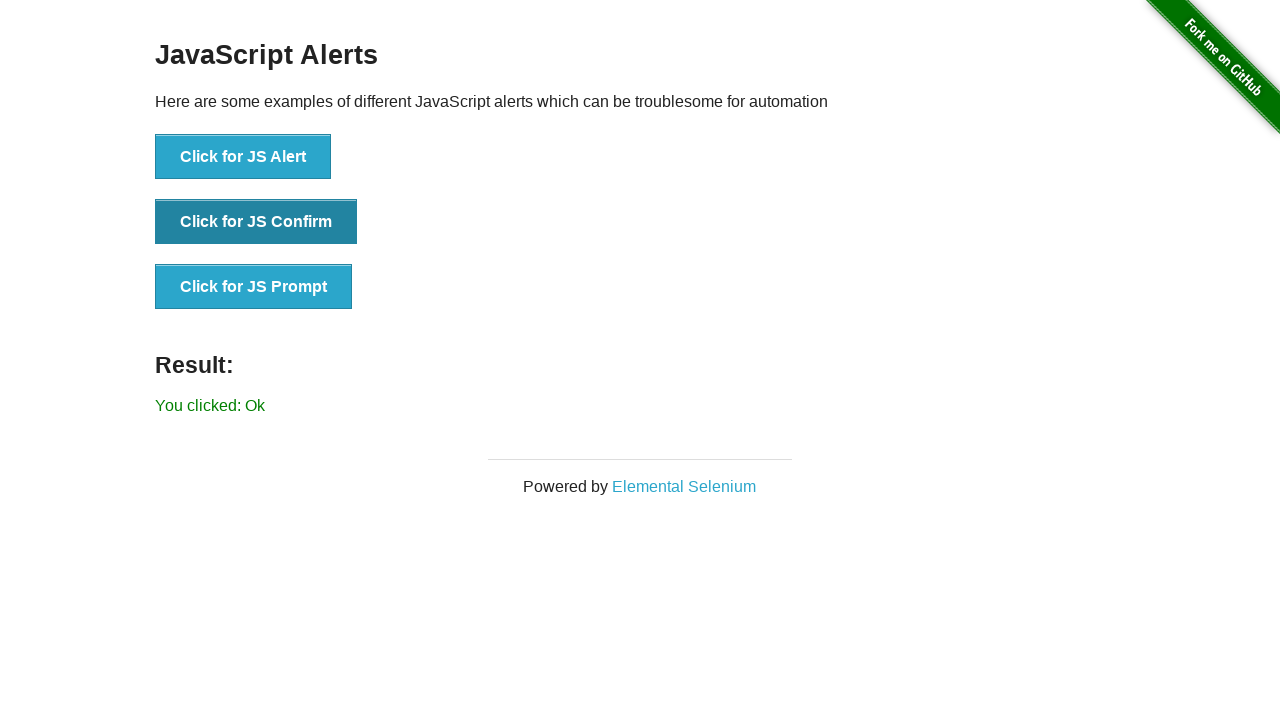